Tests autocomplete suggestion functionality by typing in a text field and selecting a suggestion from the dropdown

Starting URL: https://www.rahulshettyacademy.com/AutomationPractice/

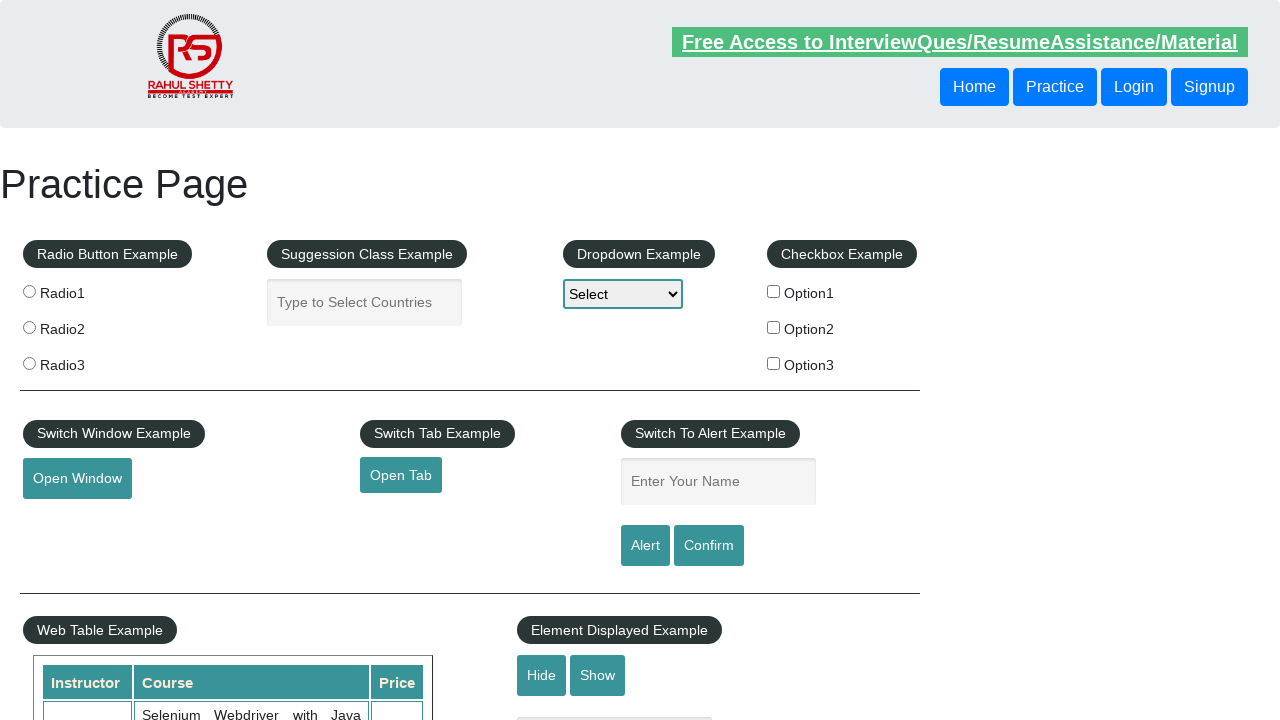

Filled autocomplete textbox with 'Ind' on #autocomplete
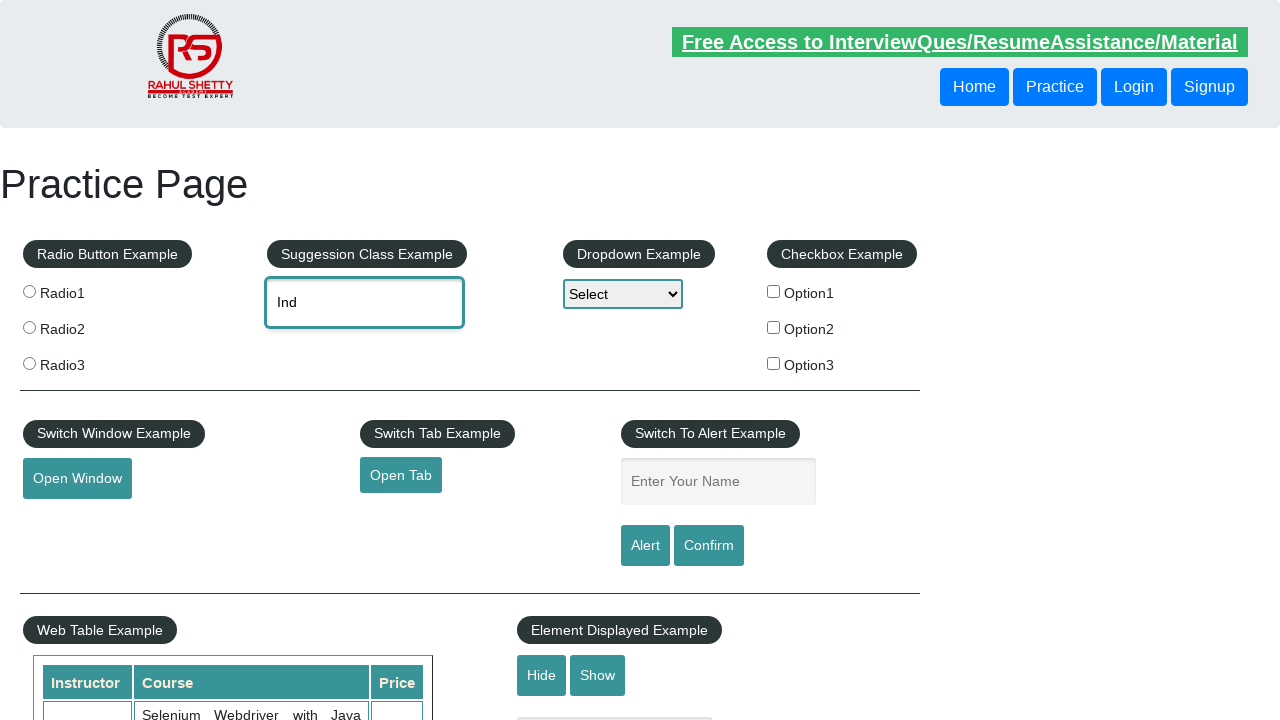

Waited for 'India' suggestion to become visible
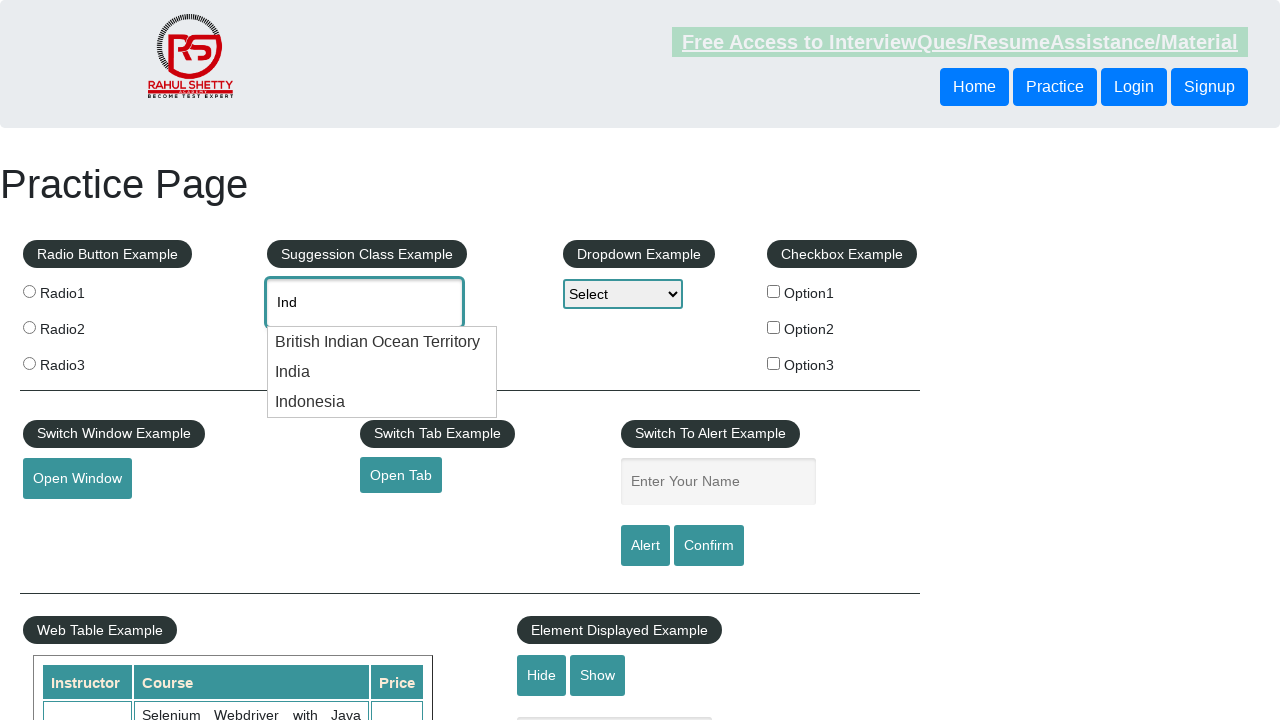

Clicked on 'India' suggestion from dropdown at (382, 372) on xpath=//div[contains(@class, 'ui-menu-item-wrapper') and text()='India']
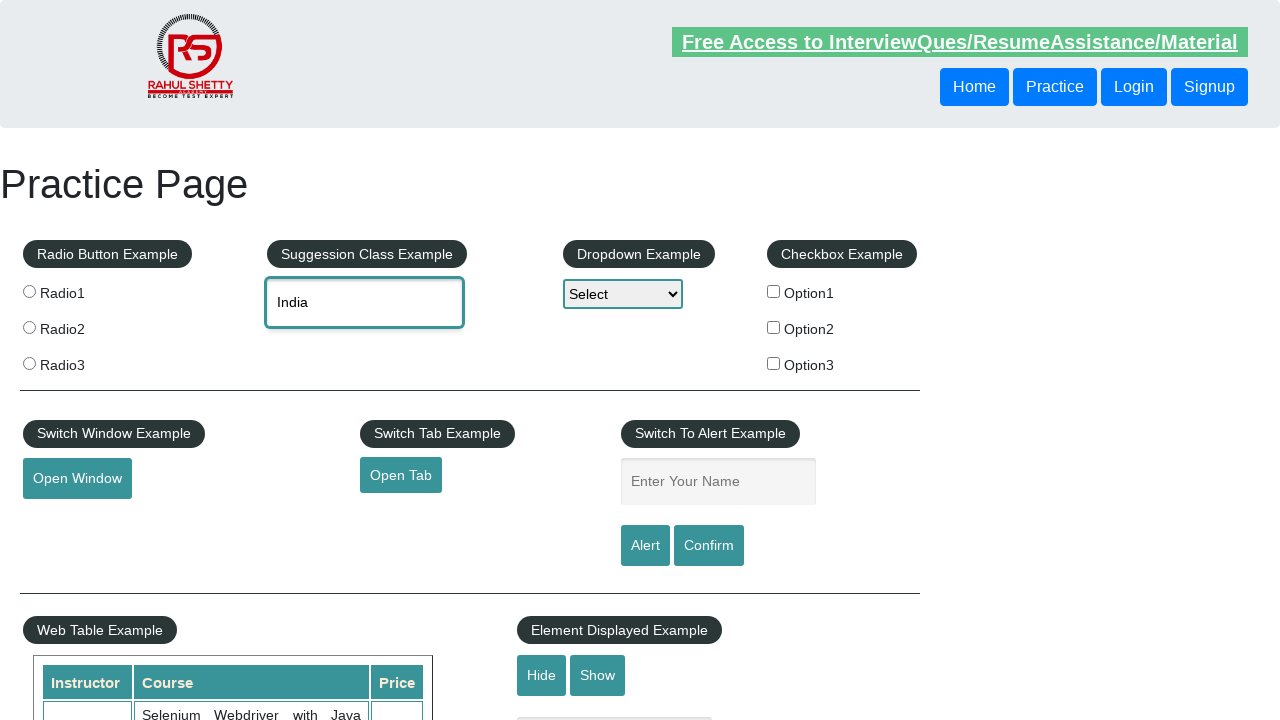

Retrieved the selected value from autocomplete textbox
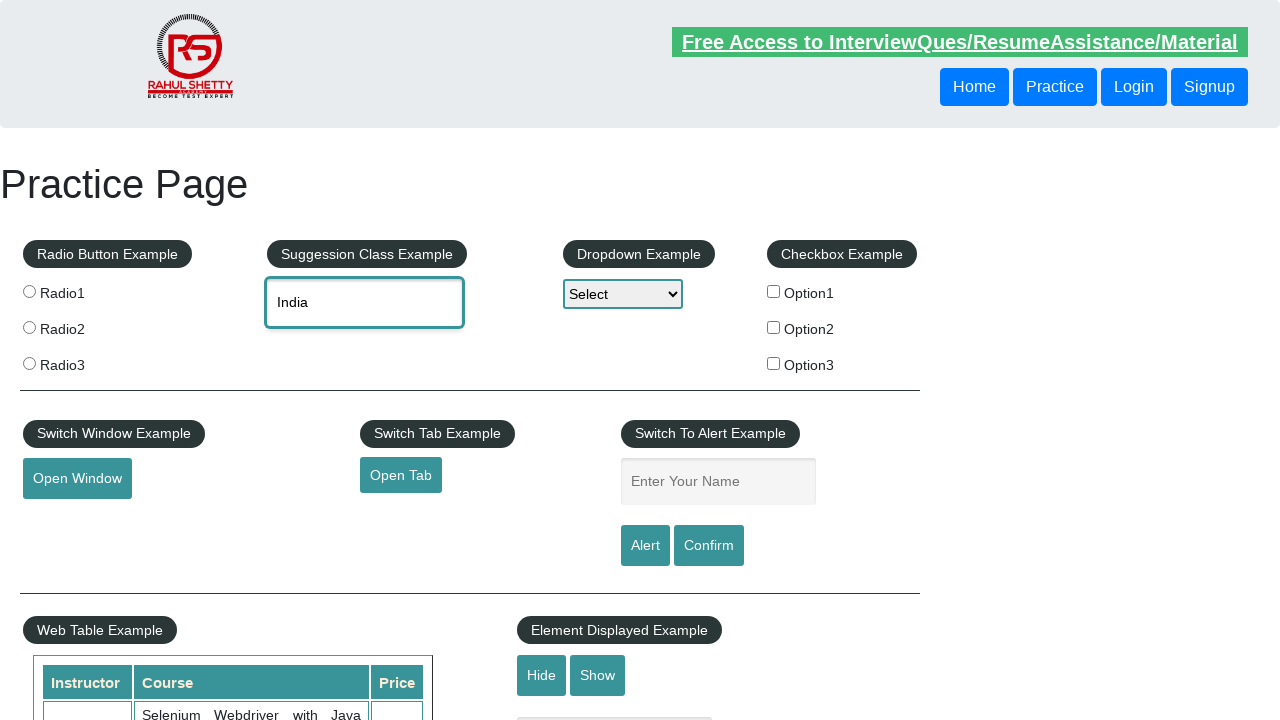

Assertion passed: autocomplete field contains 'India'
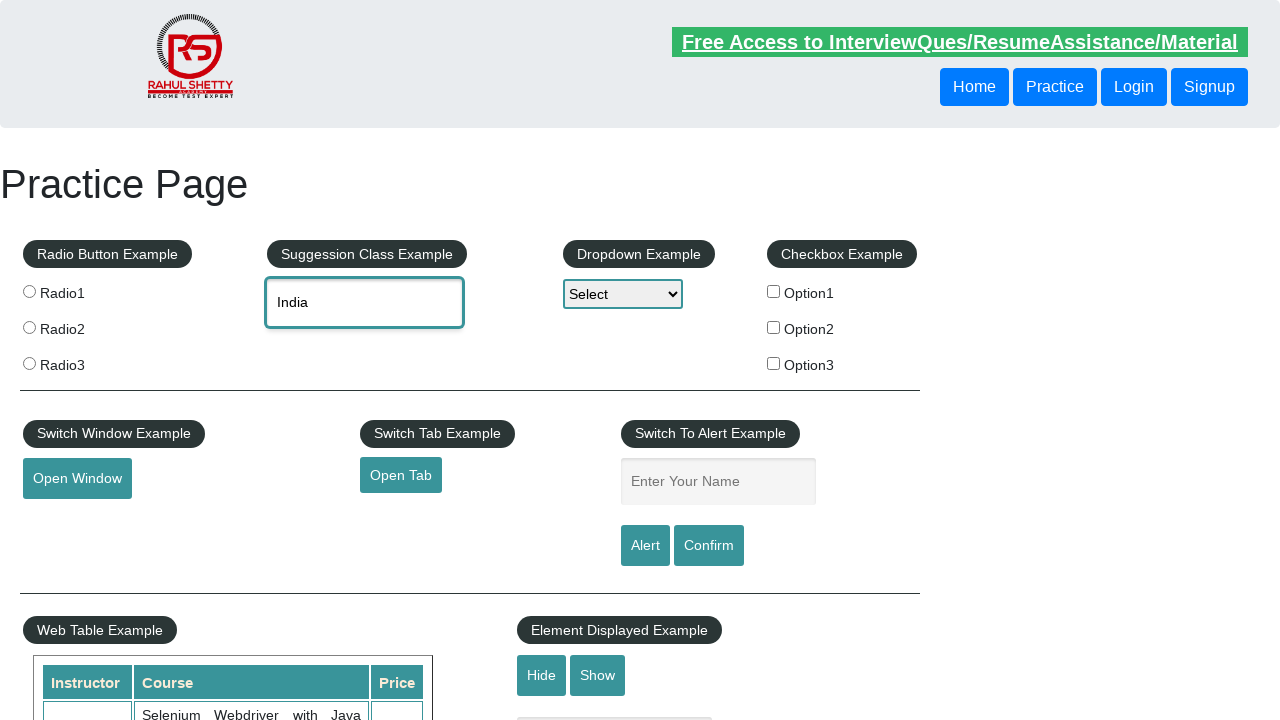

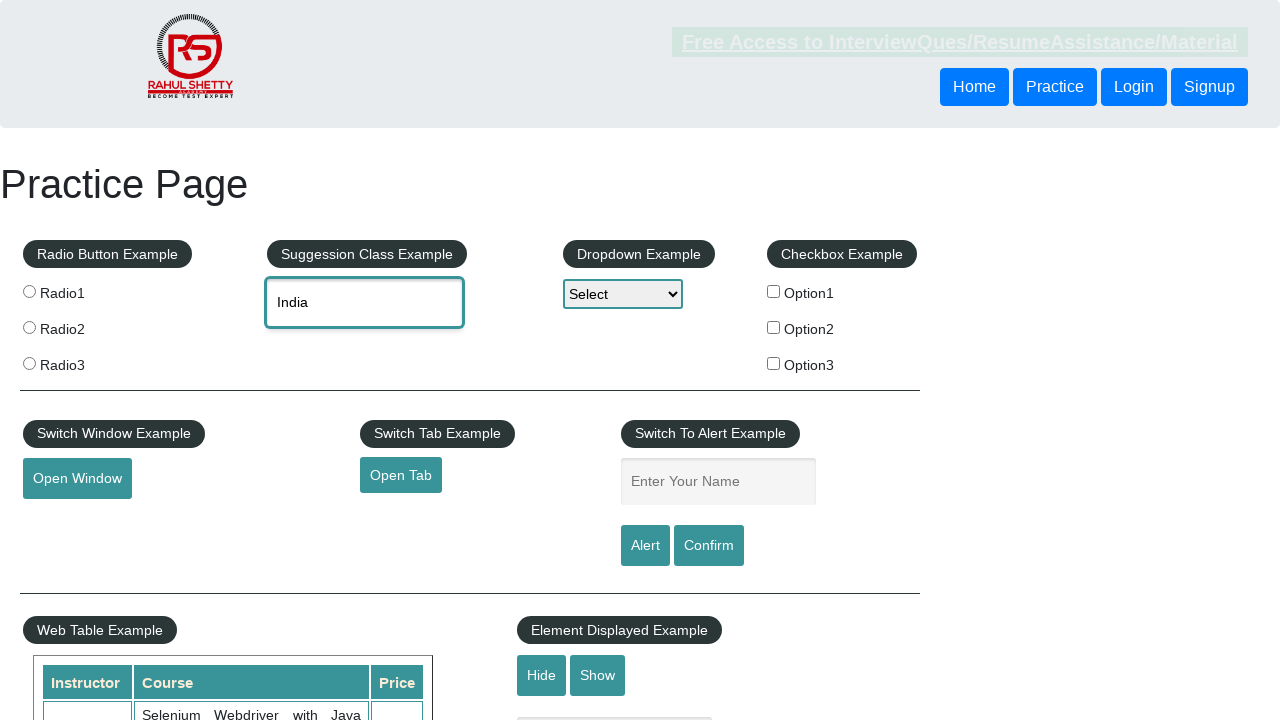